Tests date picker functionality by clearing and entering a new date

Starting URL: https://demoqa.com/date-picker

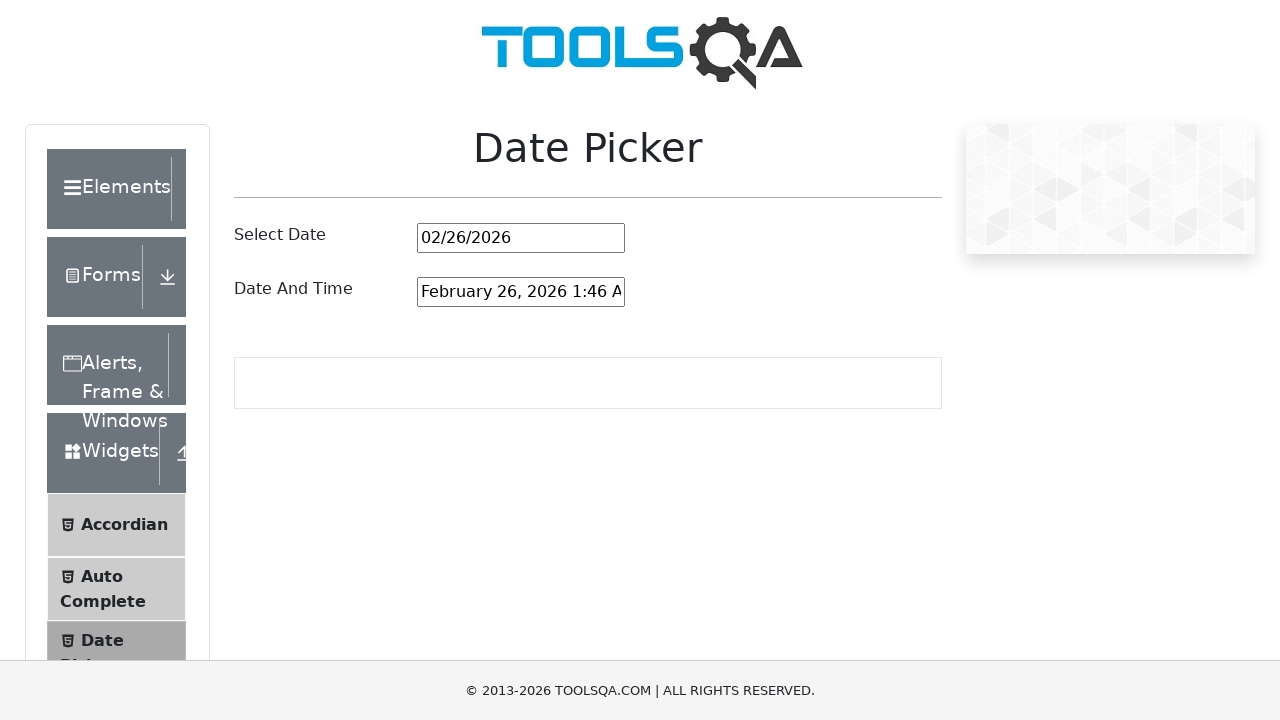

Located date picker input field
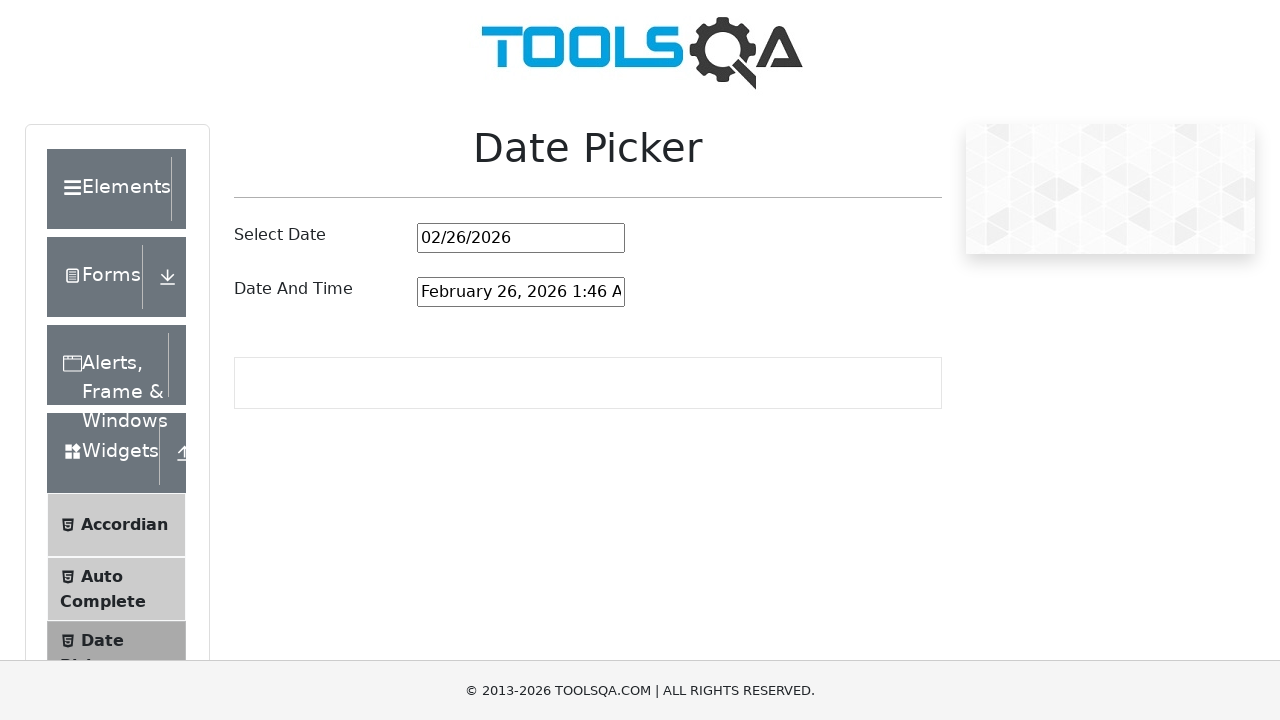

Clicked on date picker input field at (521, 238) on #datePickerMonthYearInput
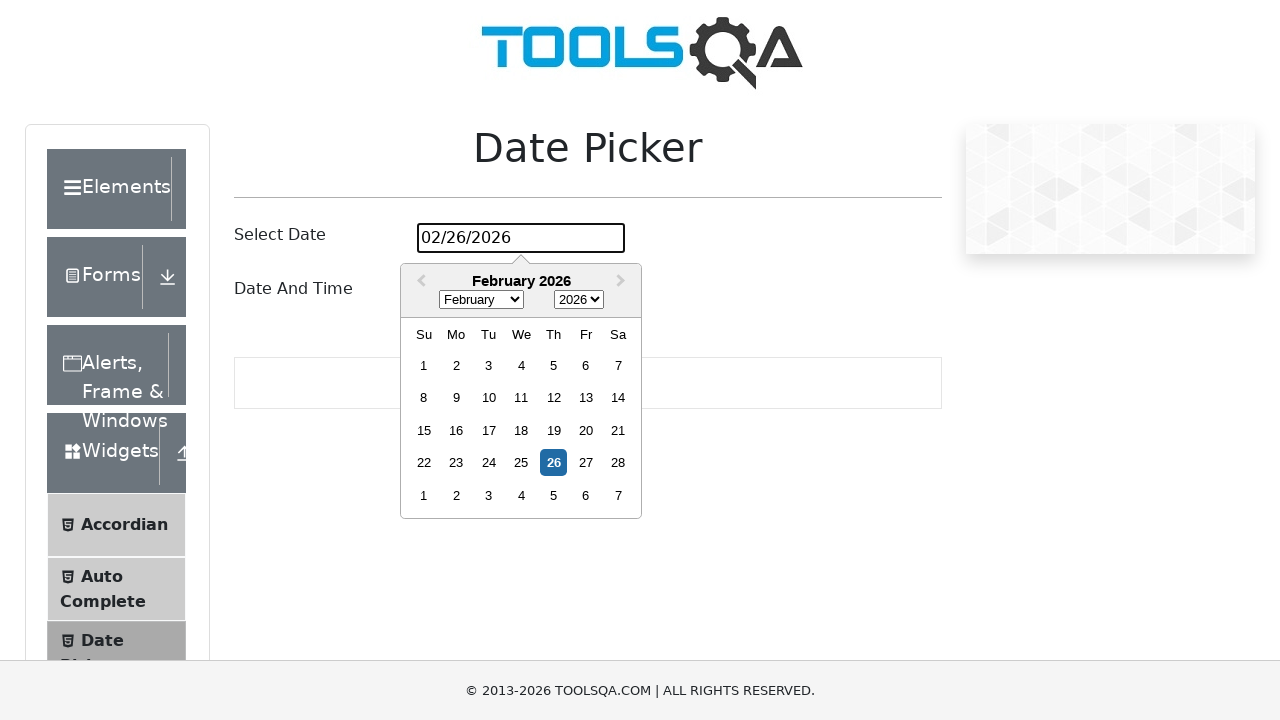

Selected all text in date input field on #datePickerMonthYearInput
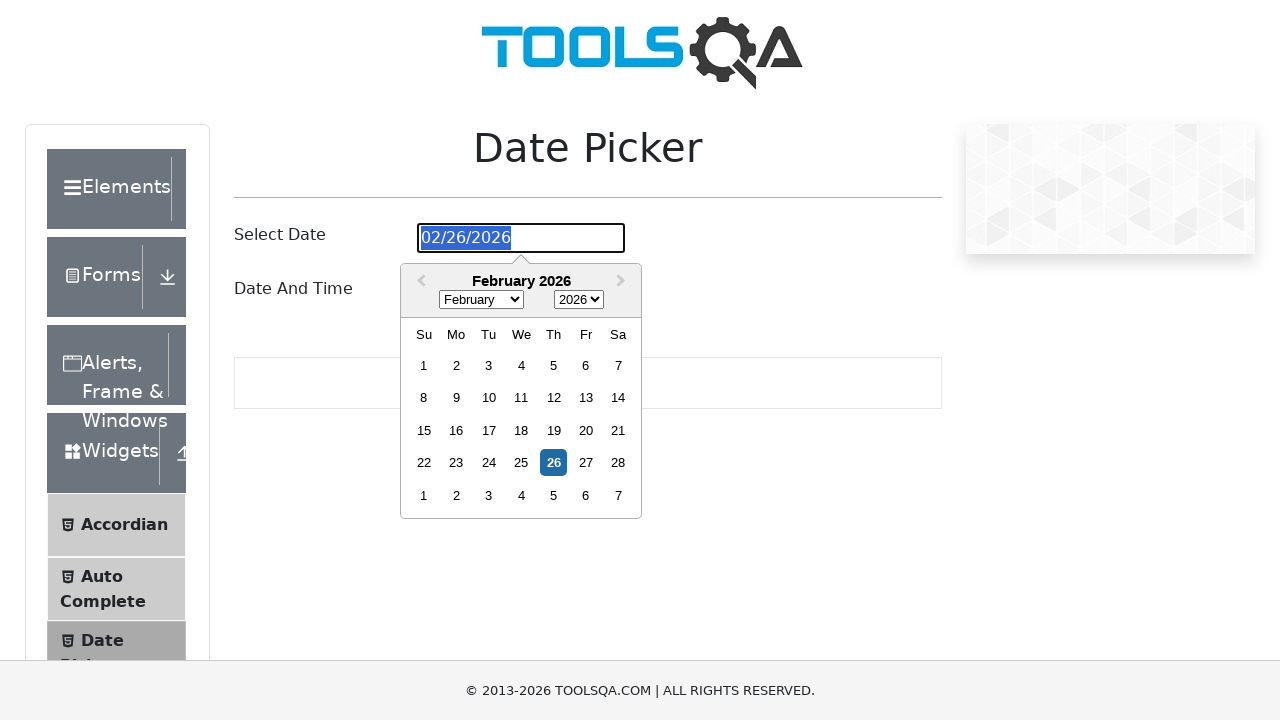

Deleted existing date value on #datePickerMonthYearInput
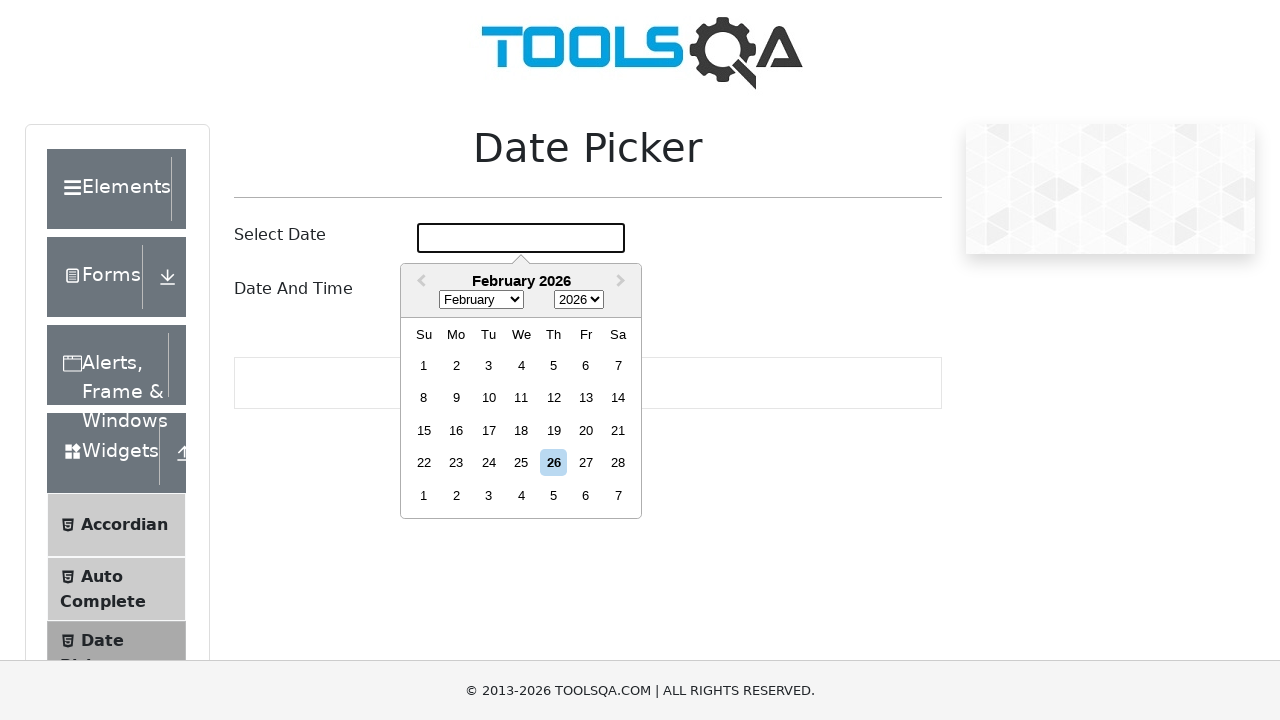

Entered new date '10/10/2024' into date picker on #datePickerMonthYearInput
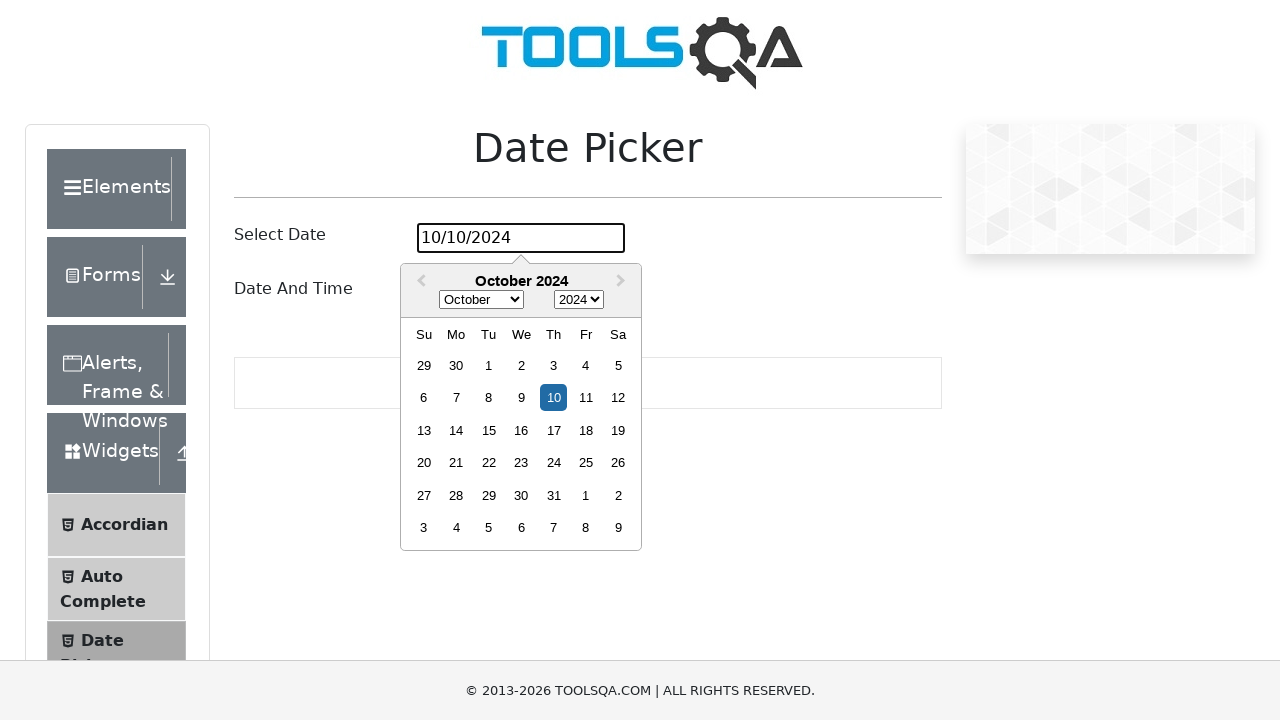

Pressed Enter to confirm date selection on #datePickerMonthYearInput
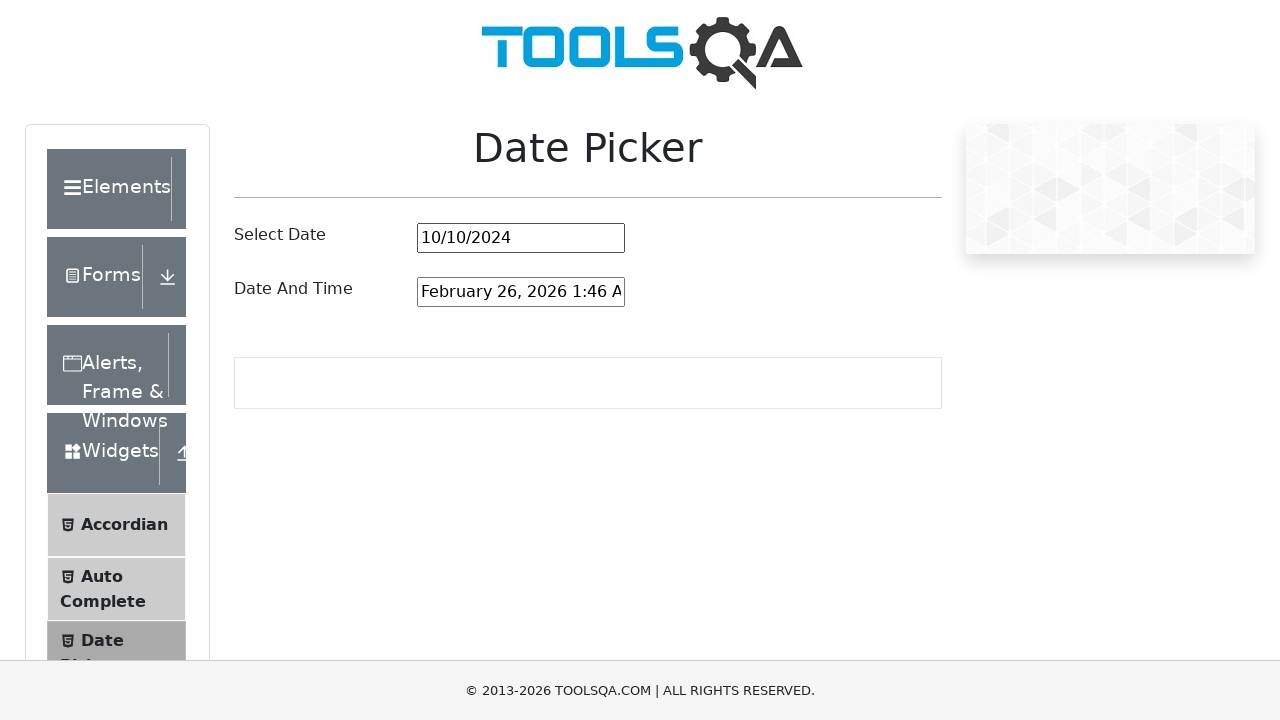

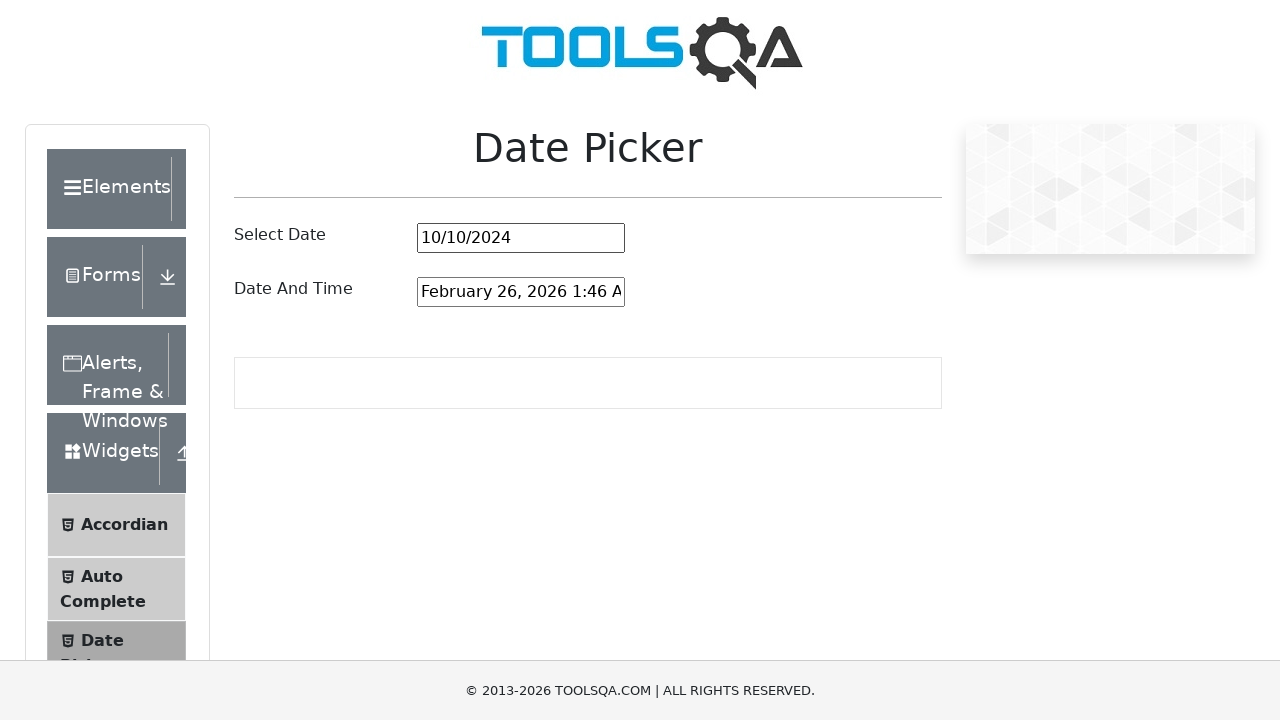